Tests the add/remove checkbox functionality by clicking the checkbox, removing it, then adding it back while verifying the status messages

Starting URL: https://the-internet.herokuapp.com/dynamic_controls

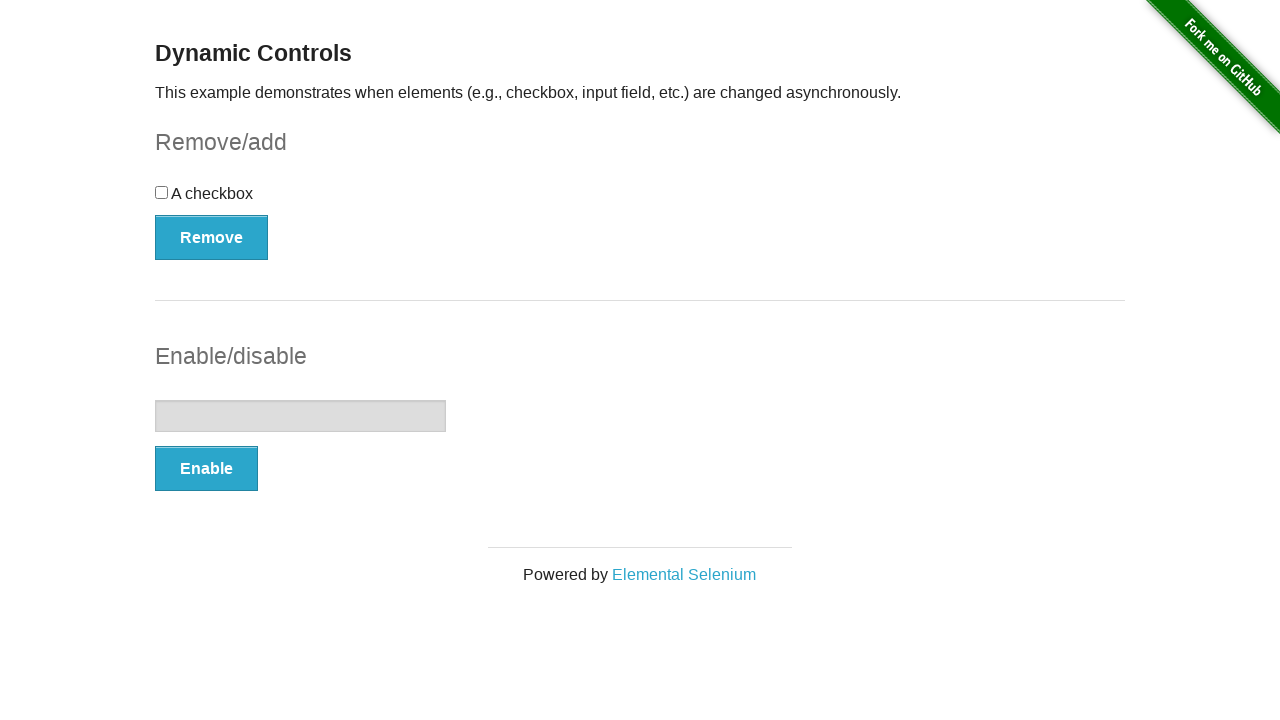

Located the checkbox element
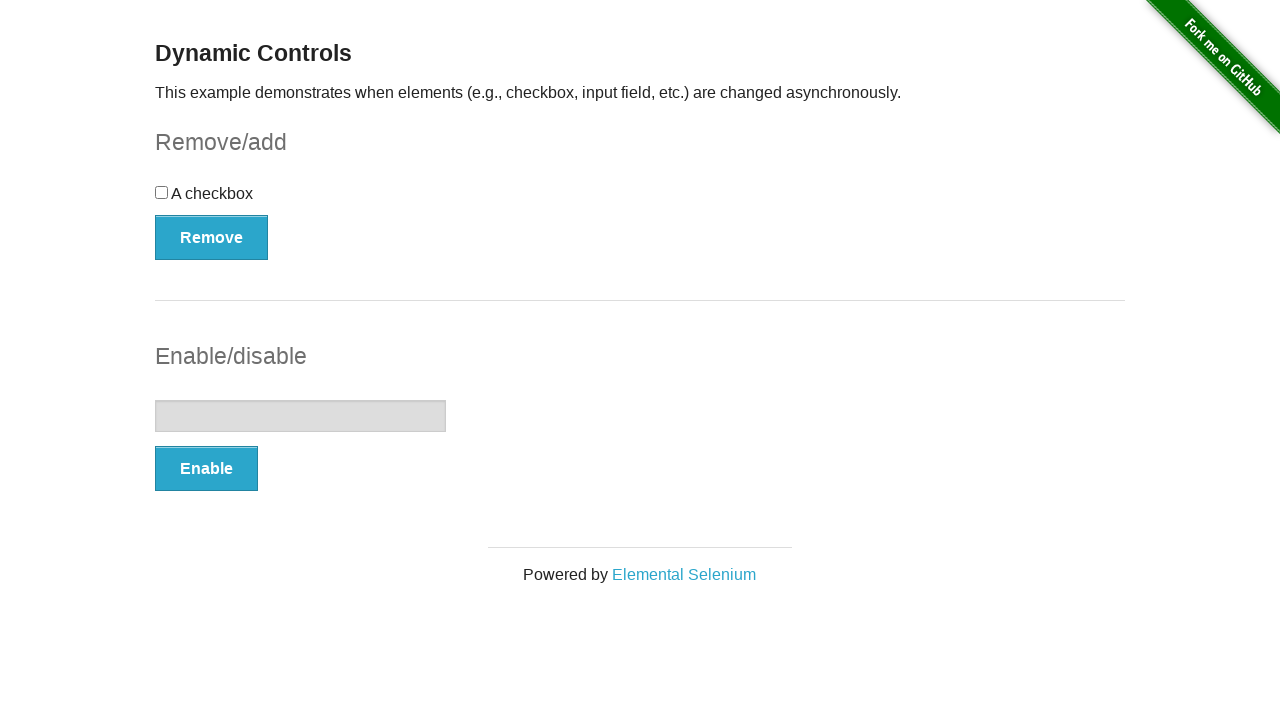

Verified checkbox is initially unchecked
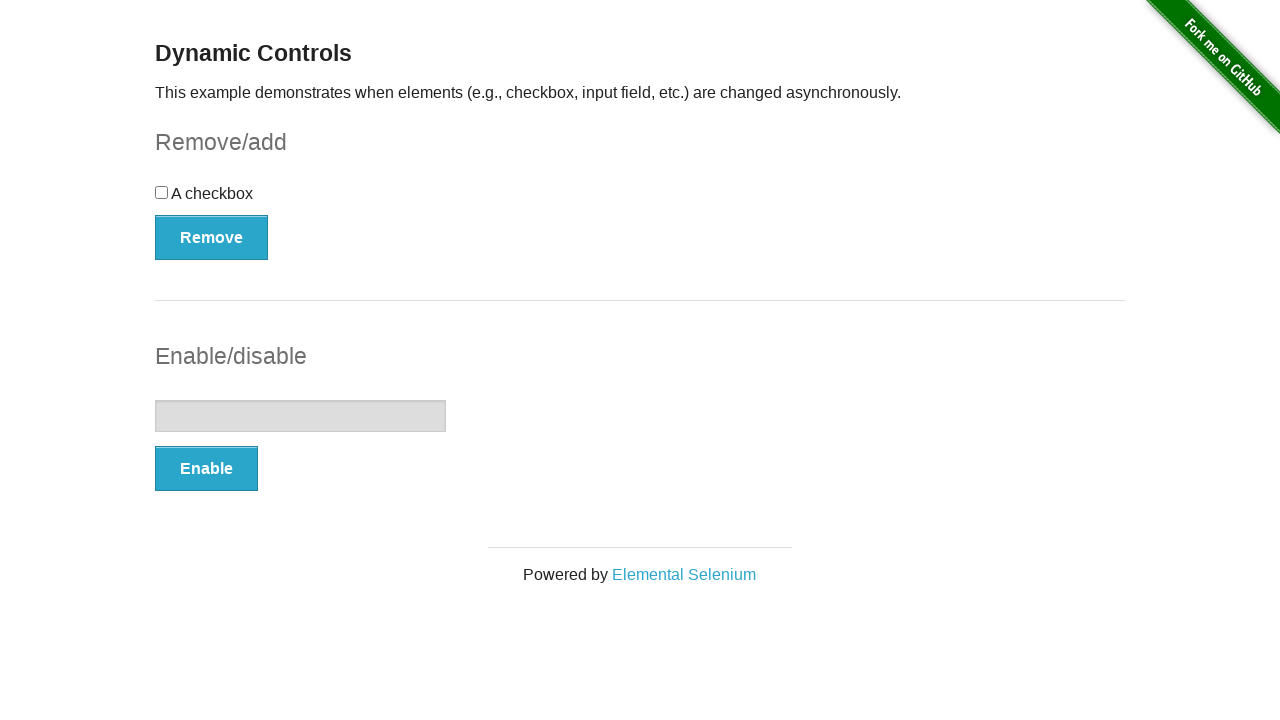

Clicked the checkbox to select it at (162, 192) on #checkbox input[type='checkbox']
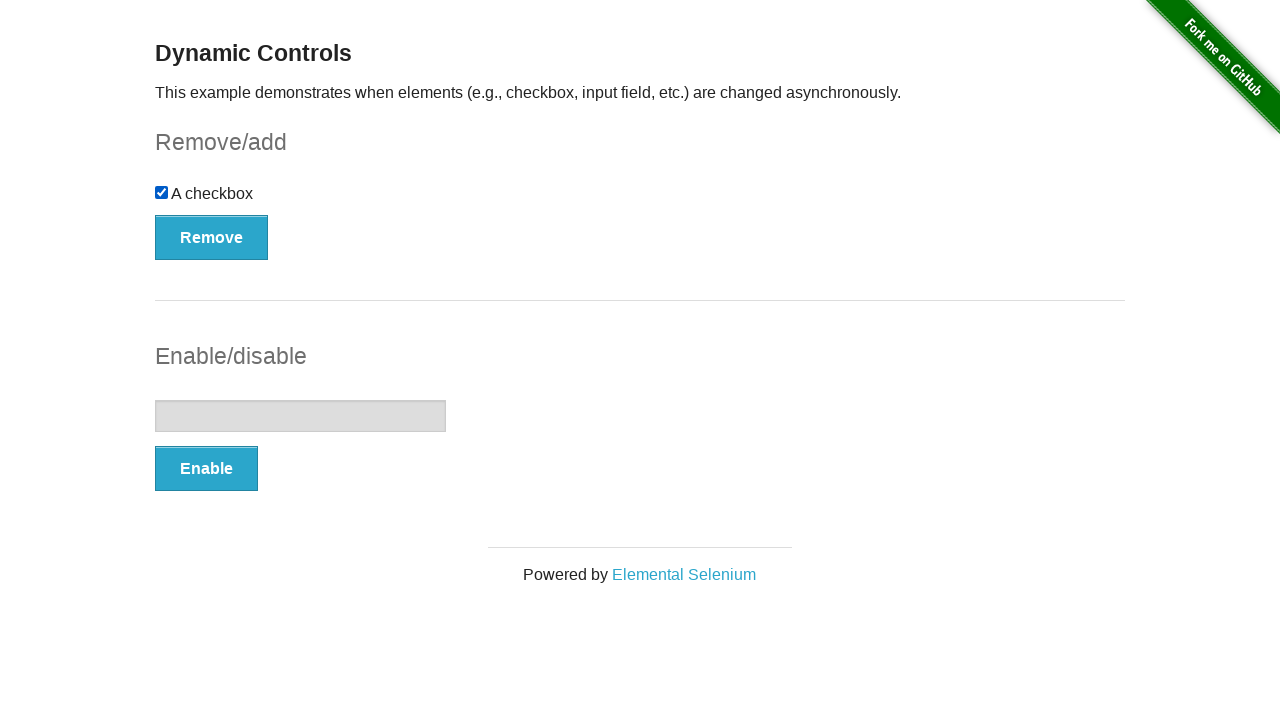

Verified checkbox is now checked
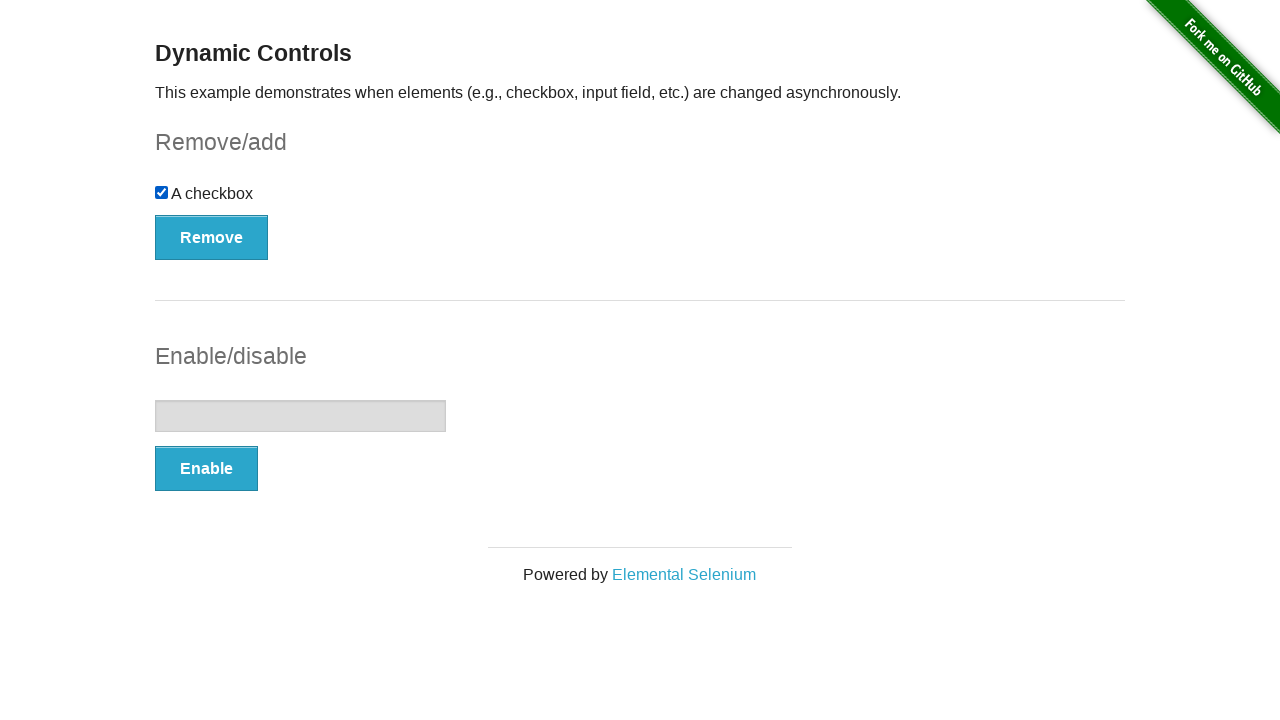

Clicked the Remove button at (212, 237) on button:has-text('Remove')
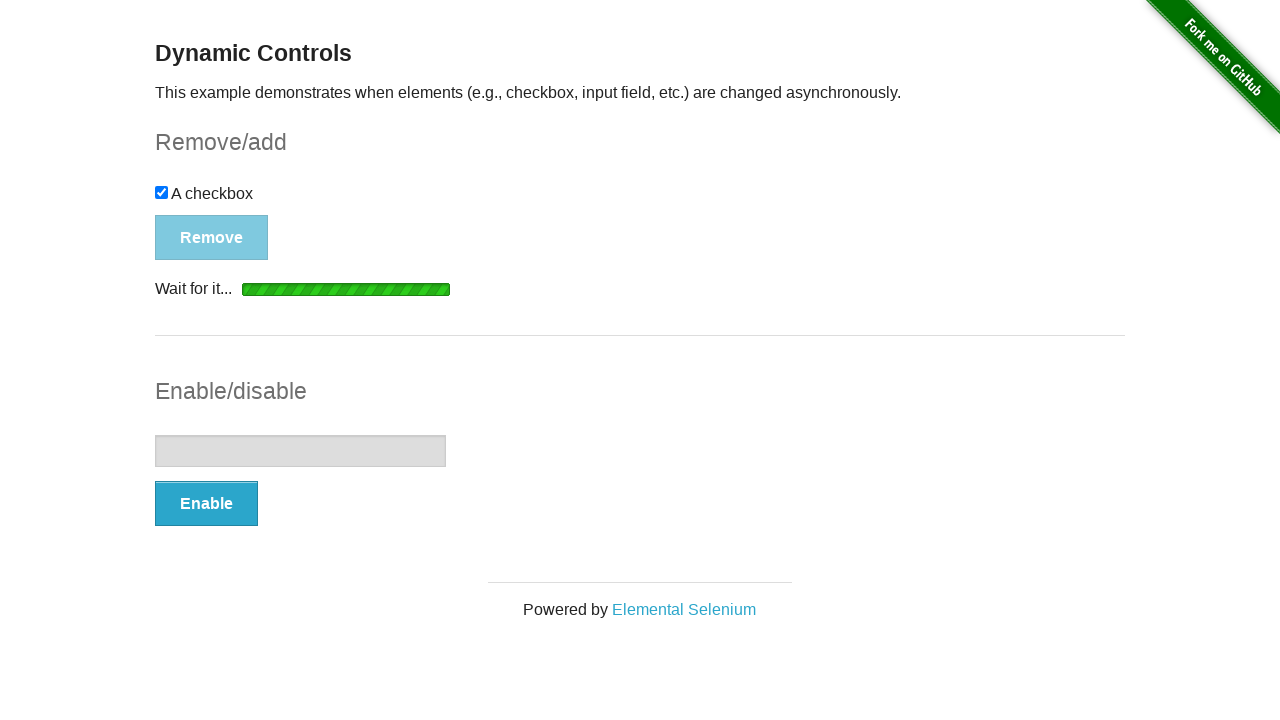

Waited for removal message to appear
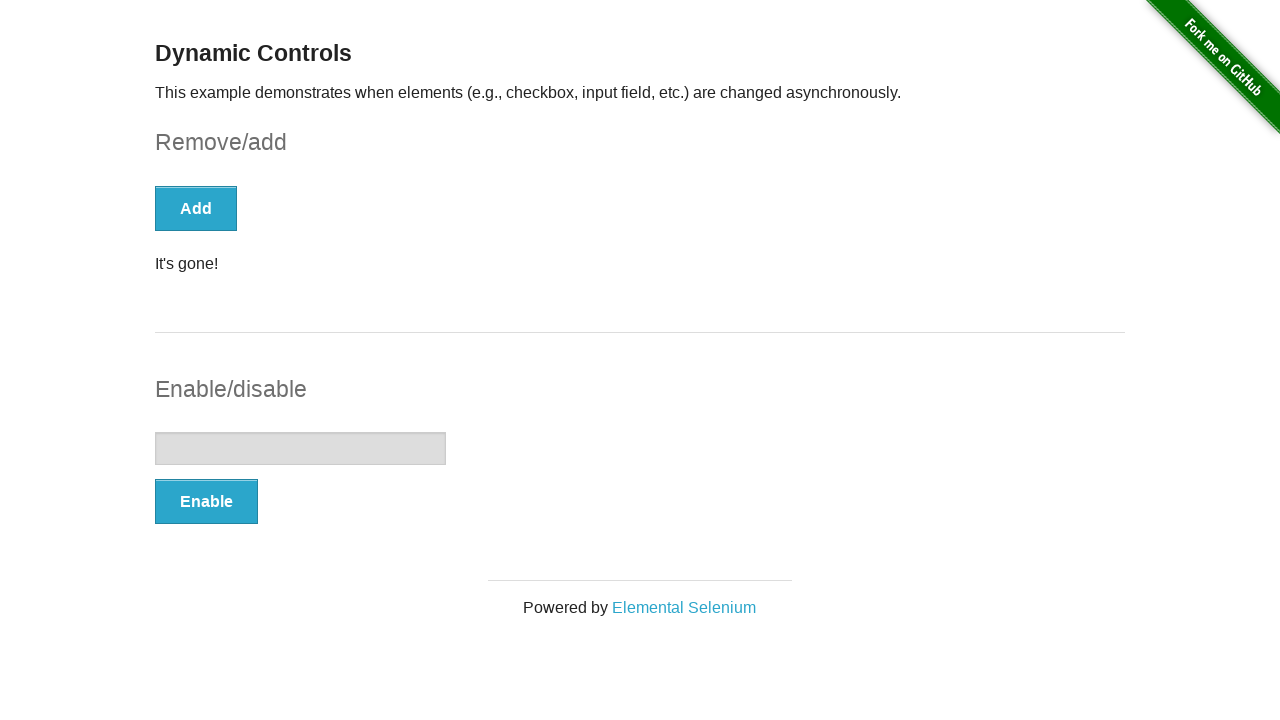

Located the message element
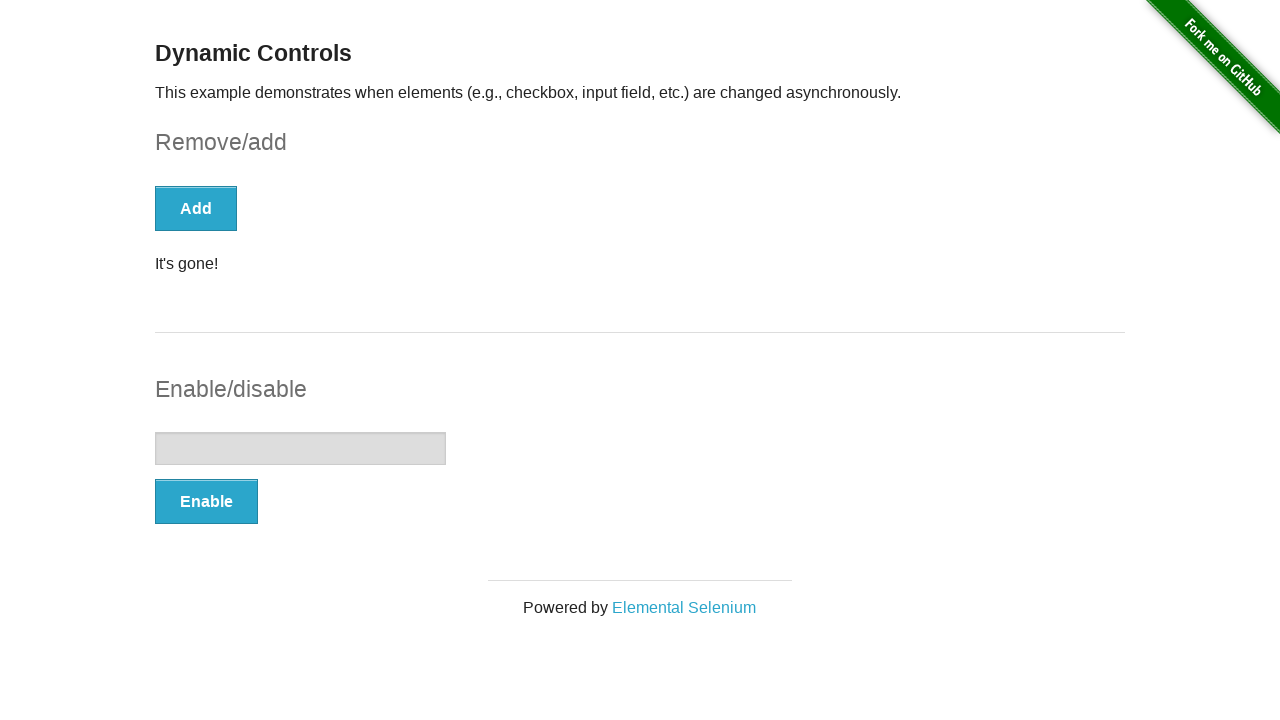

Verified message displays 'It's gone!'
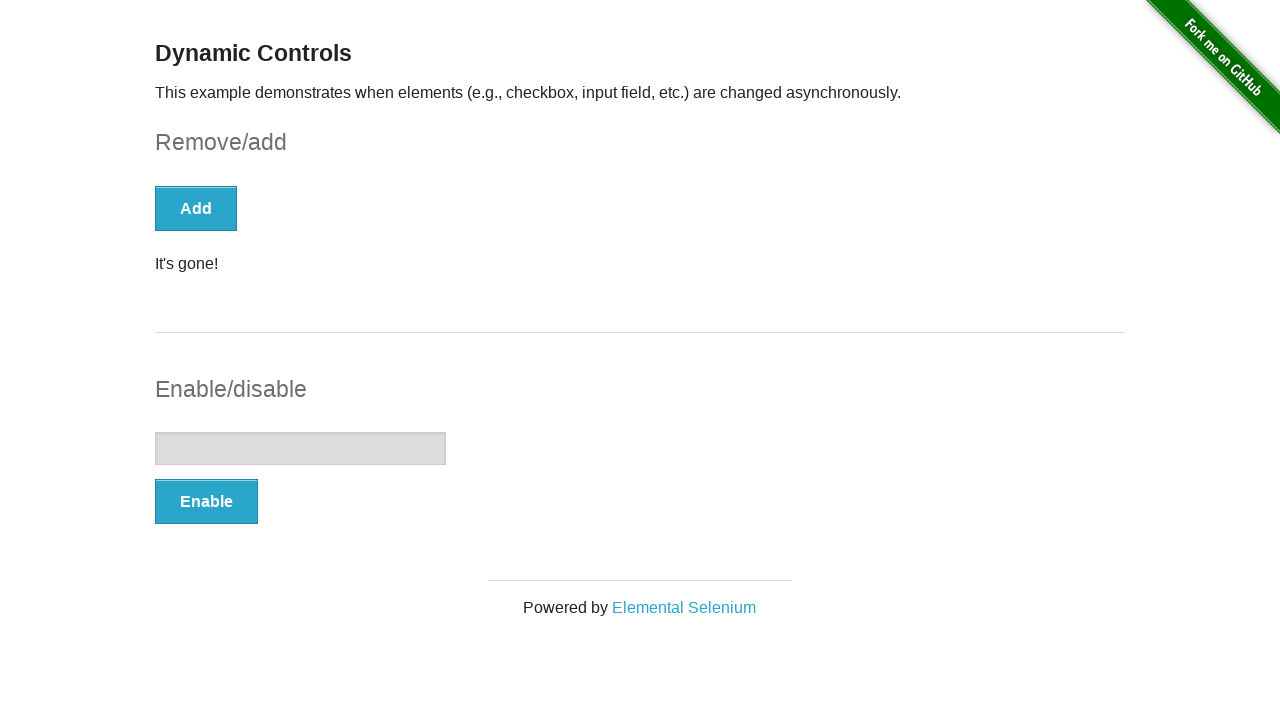

Clicked the Add button at (196, 208) on button:has-text('Add')
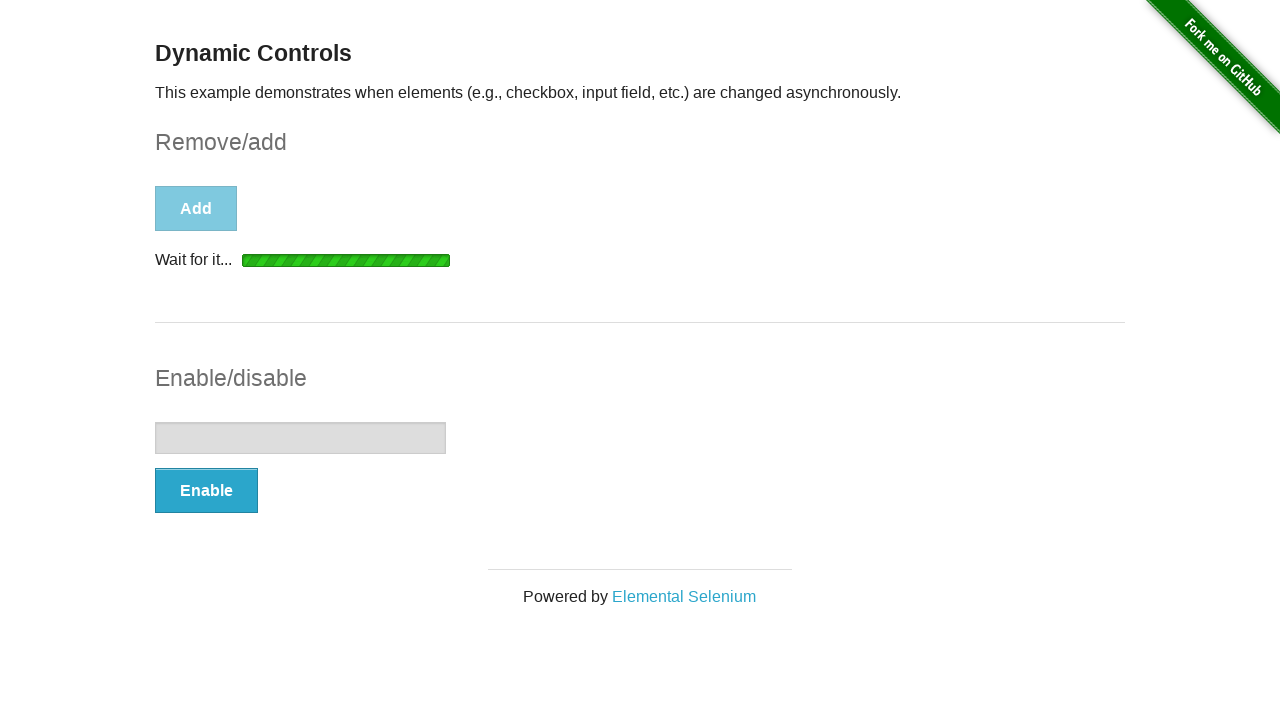

Waited for restoration message to appear
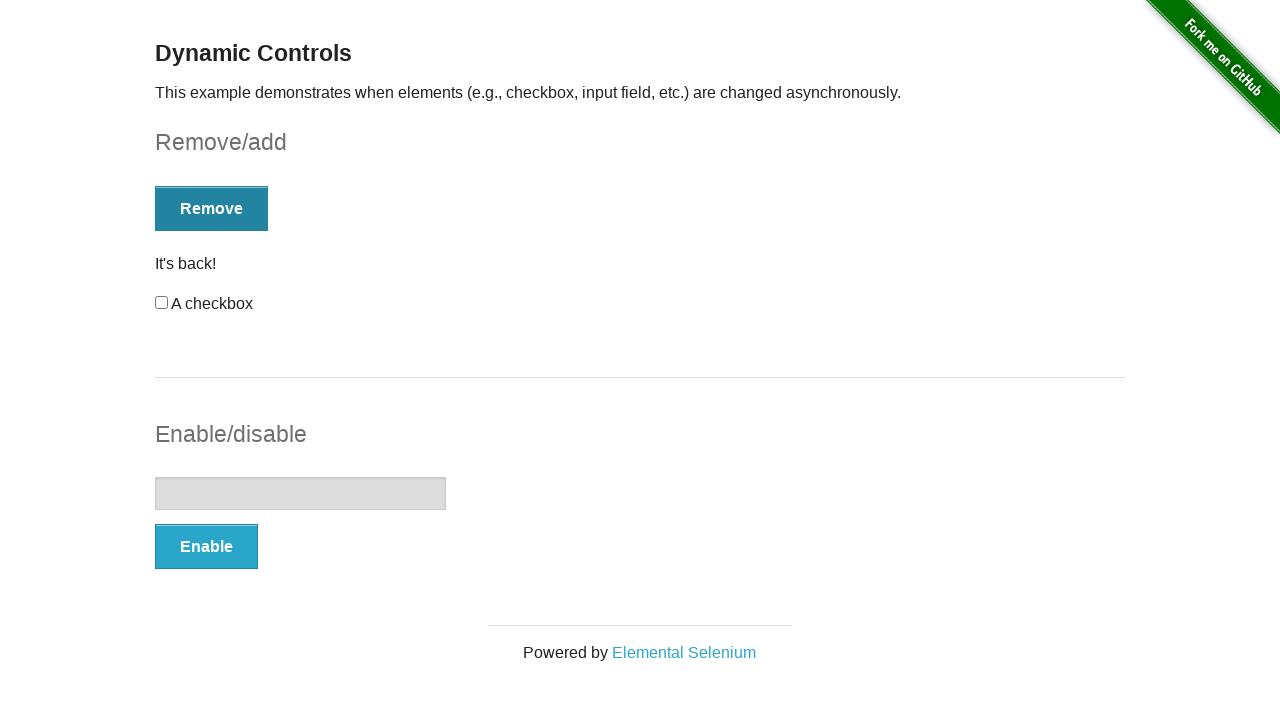

Located the message element
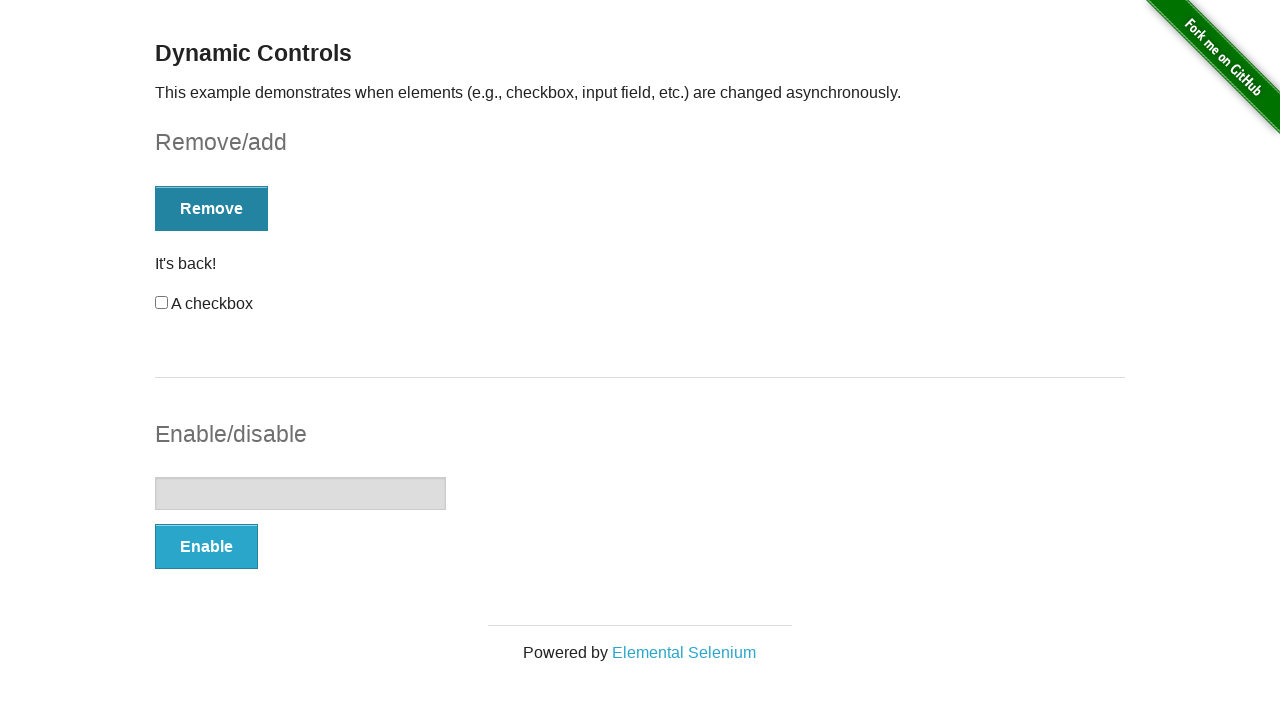

Verified message displays 'It's back!'
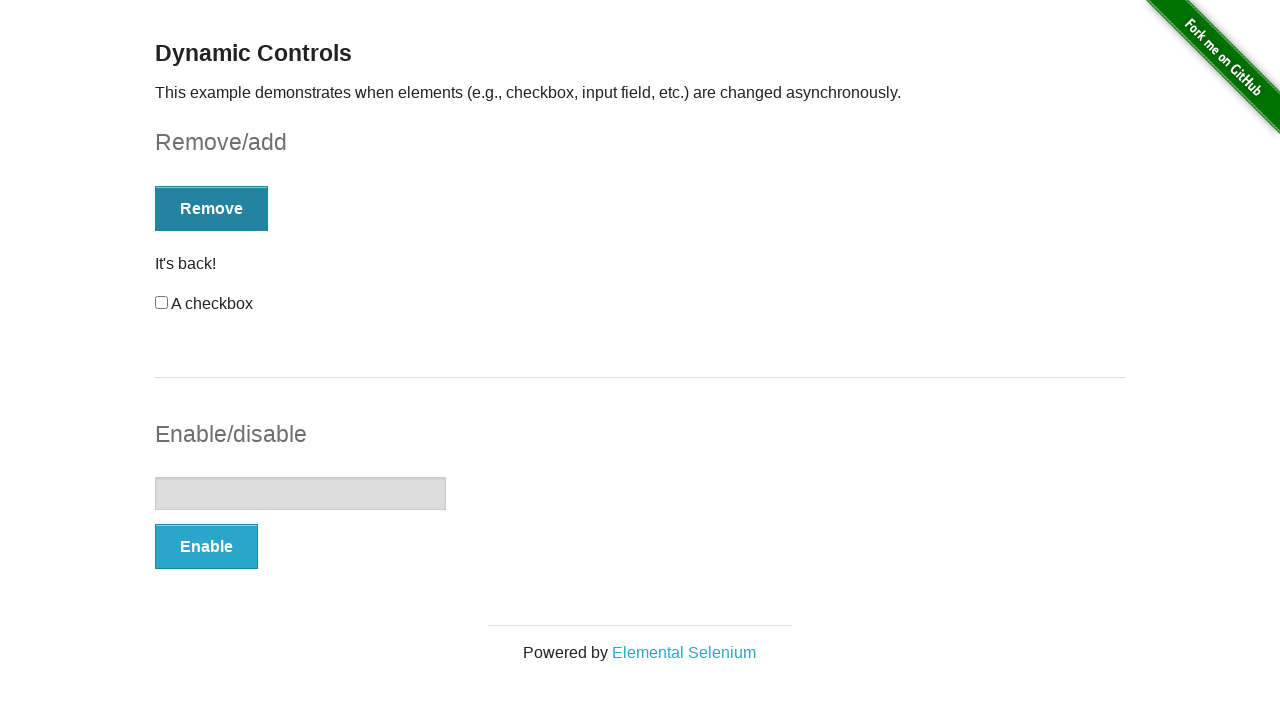

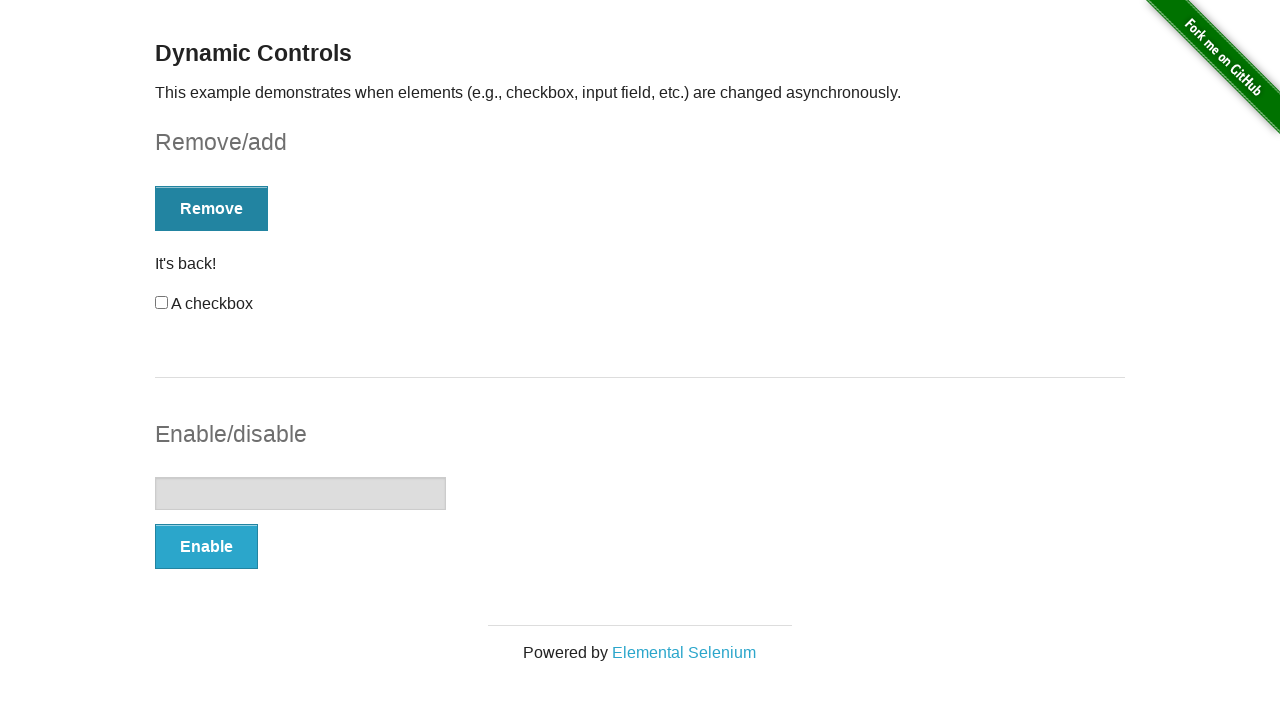